Tests scrolling functionality by scrolling to a specific element on the page and clicking it

Starting URL: https://www.hyrtutorials.com/

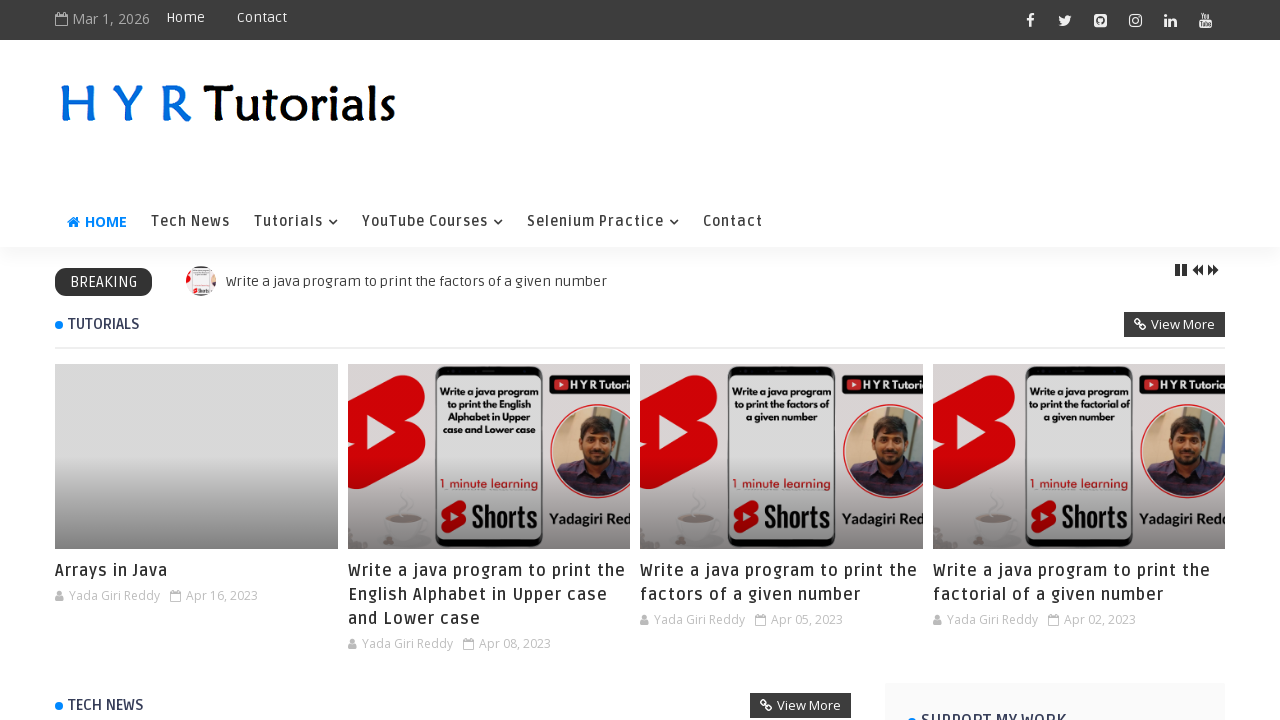

Located element 'Yada Giri Reddy' link
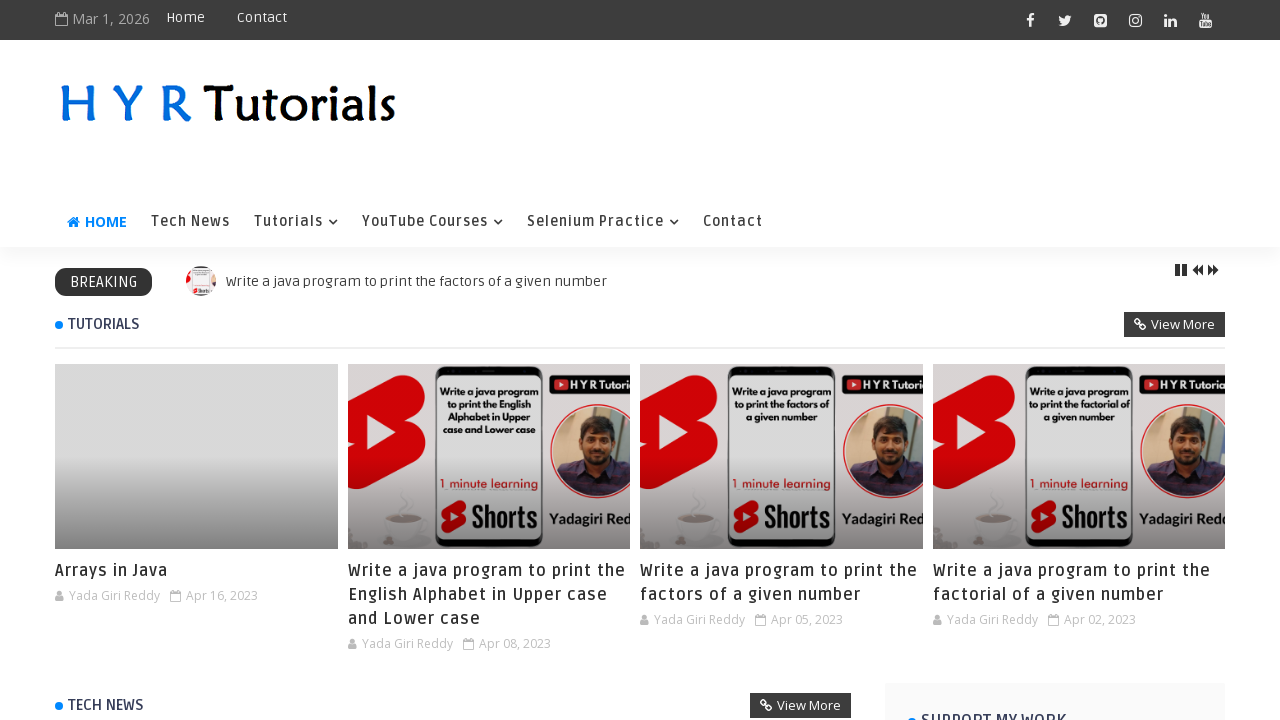

Scrolled 'Yada Giri Reddy' link into view
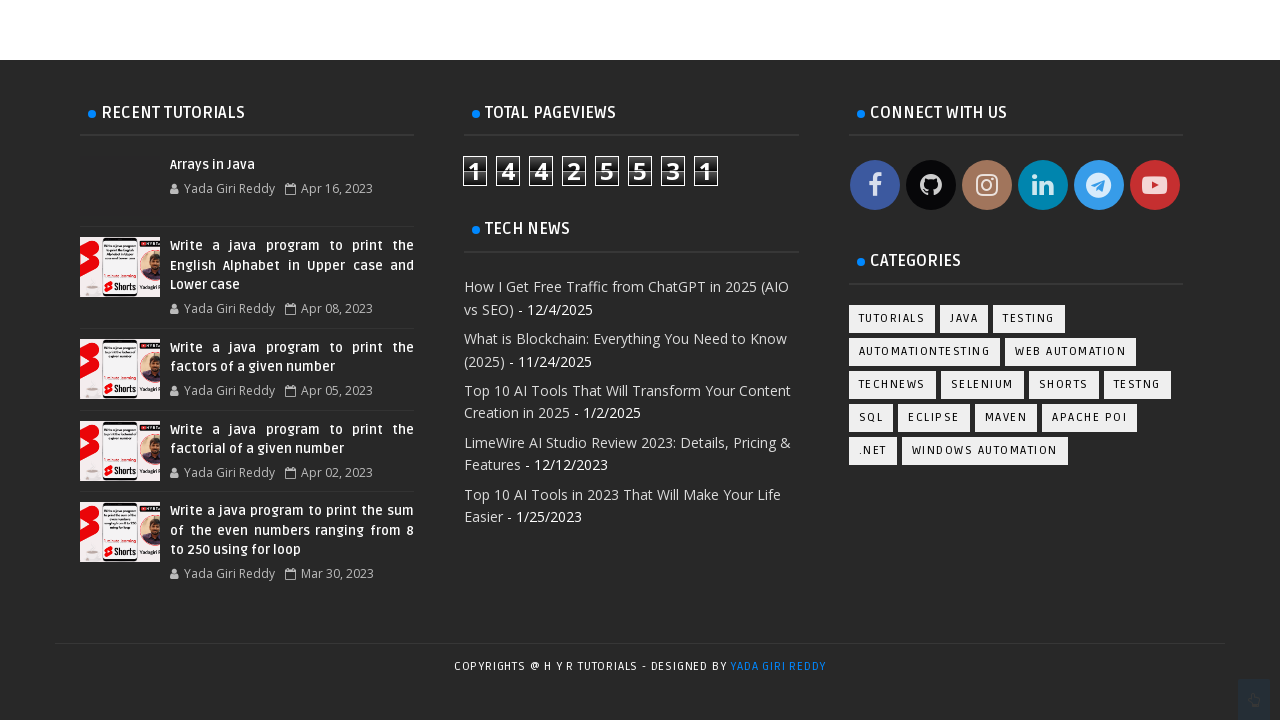

Clicked 'Yada Giri Reddy' link at (778, 666) on xpath=//a[text()='Yada Giri Reddy ']
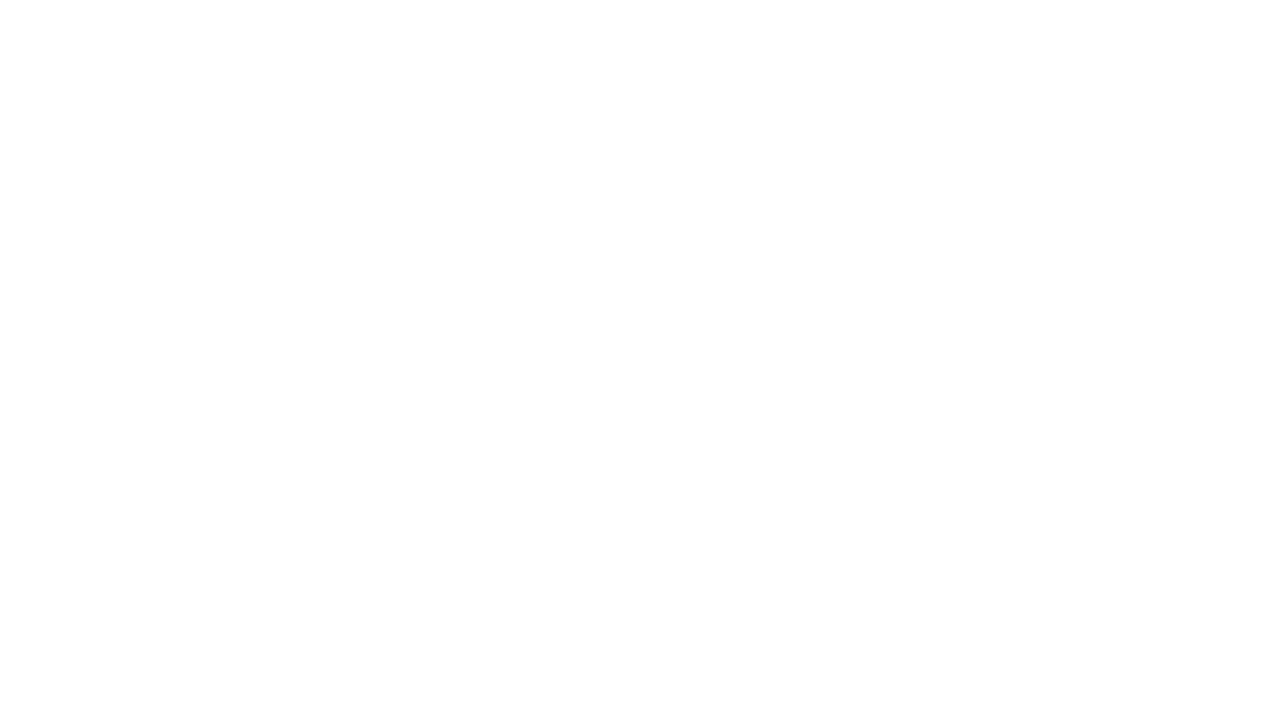

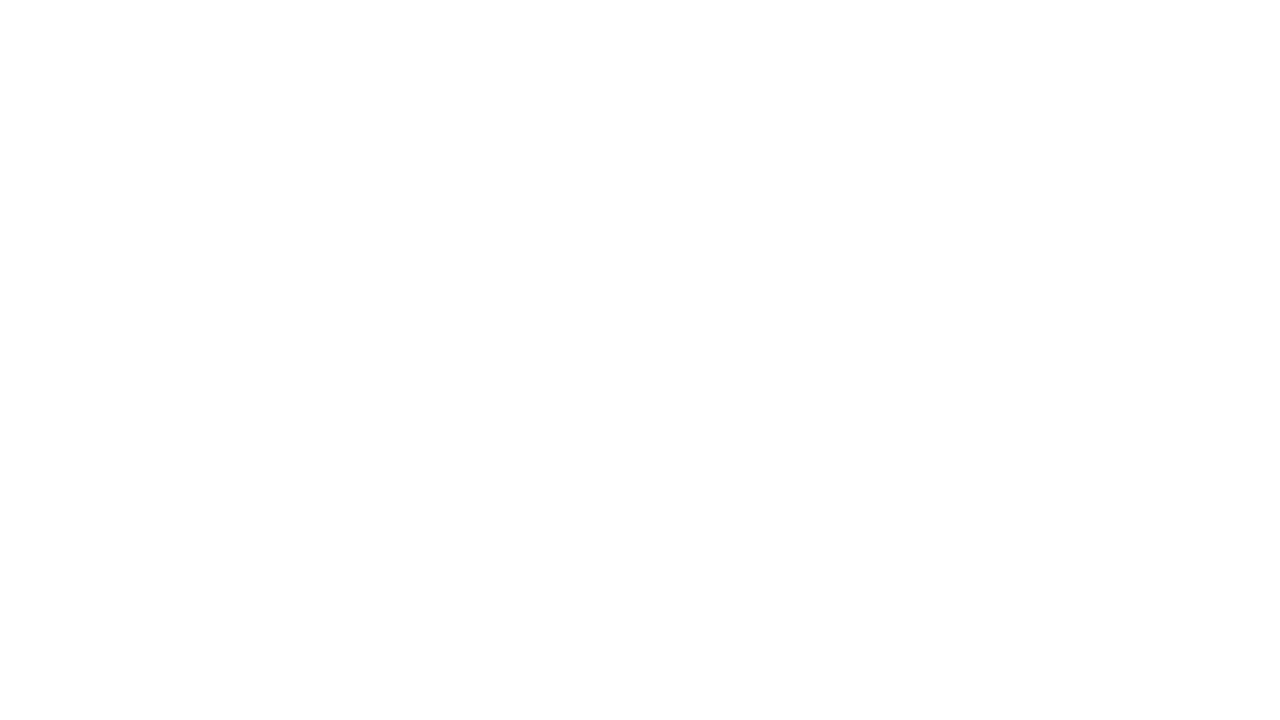